Tests browser window manipulation by resizing the window to specific dimensions and repositioning it on the screen

Starting URL: http://omayo.blogspot.com/

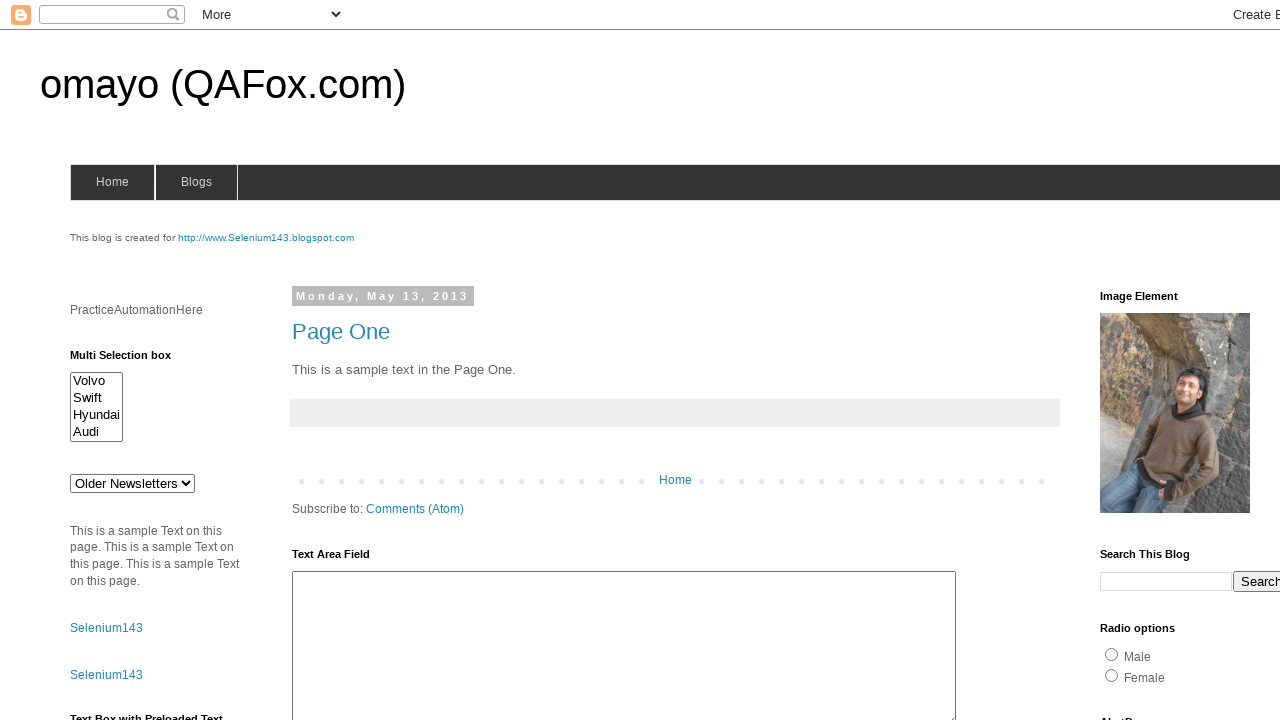

Set browser viewport size to 350x450 pixels
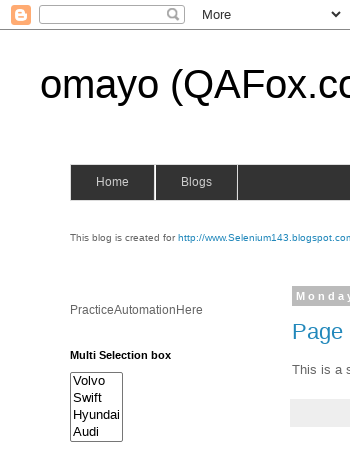

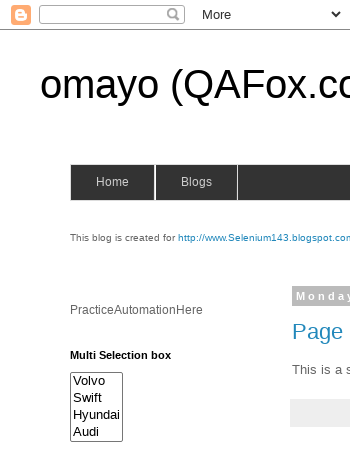